Tests drag and drop functionality on jQuery UI demo page by dragging an element and dropping it onto a target area within an iframe

Starting URL: https://jqueryui.com/droppable/

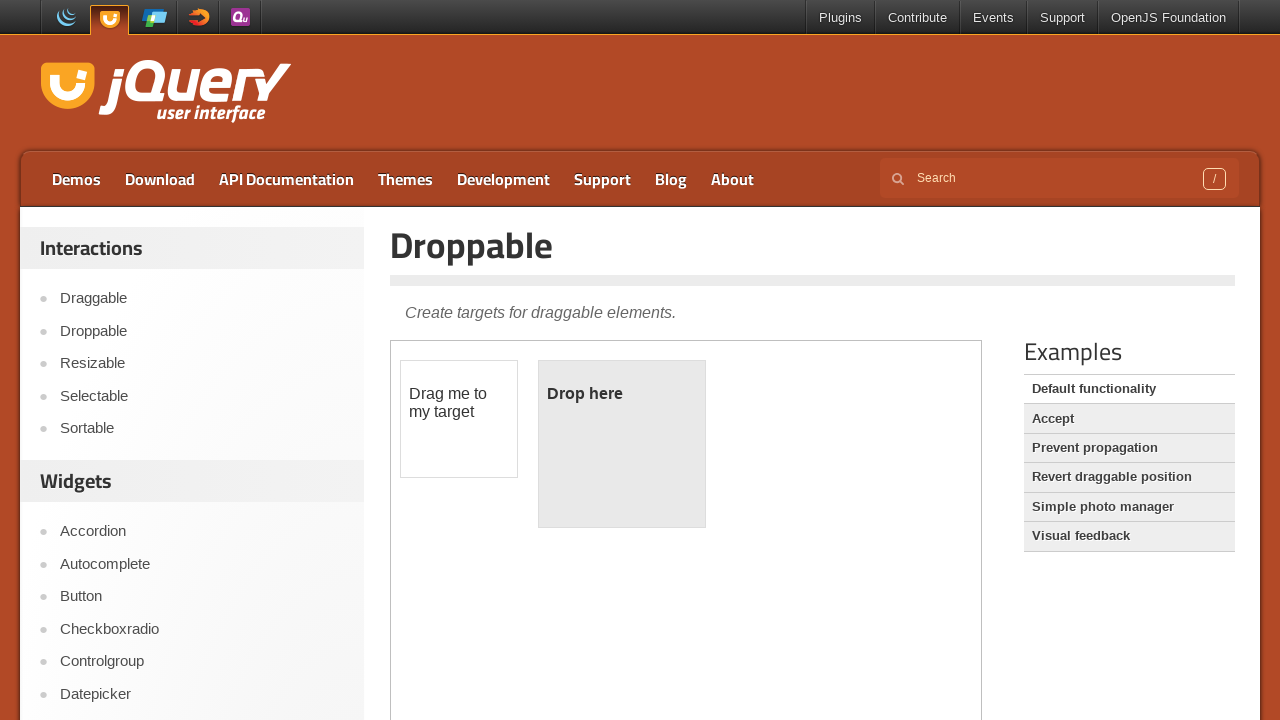

Navigated to jQuery UI droppable demo page
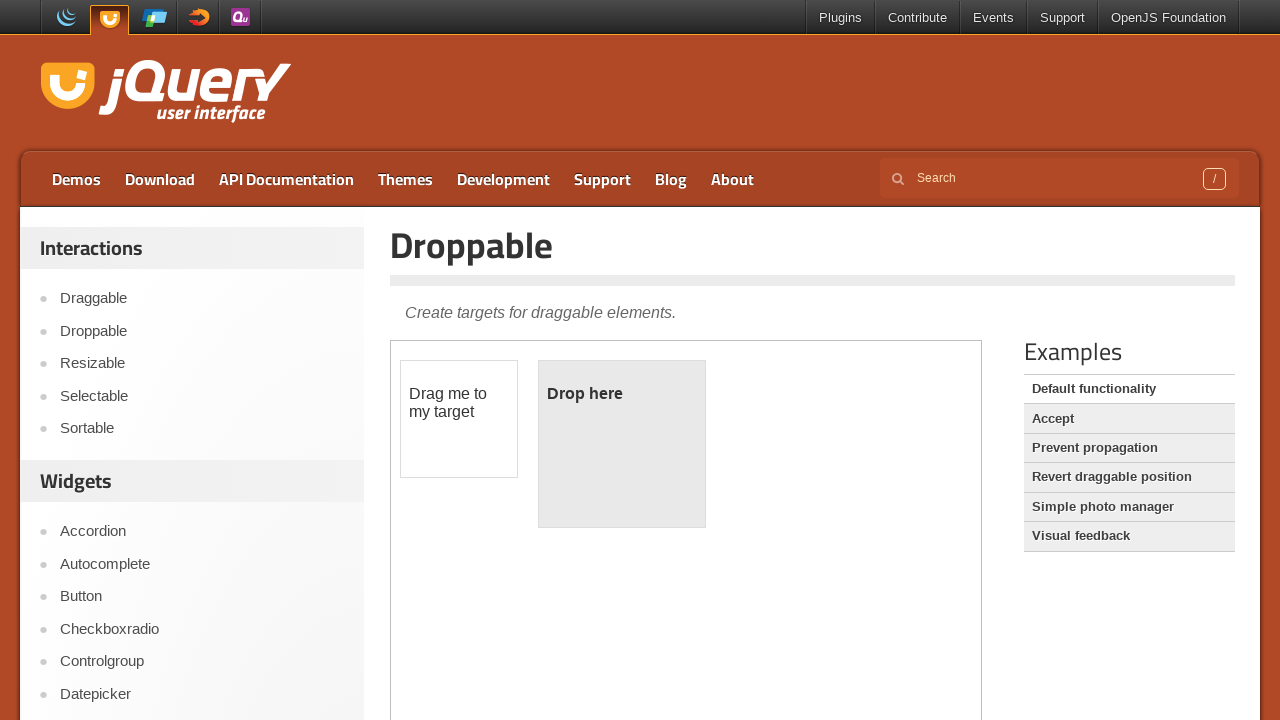

Located the iframe containing drag and drop elements
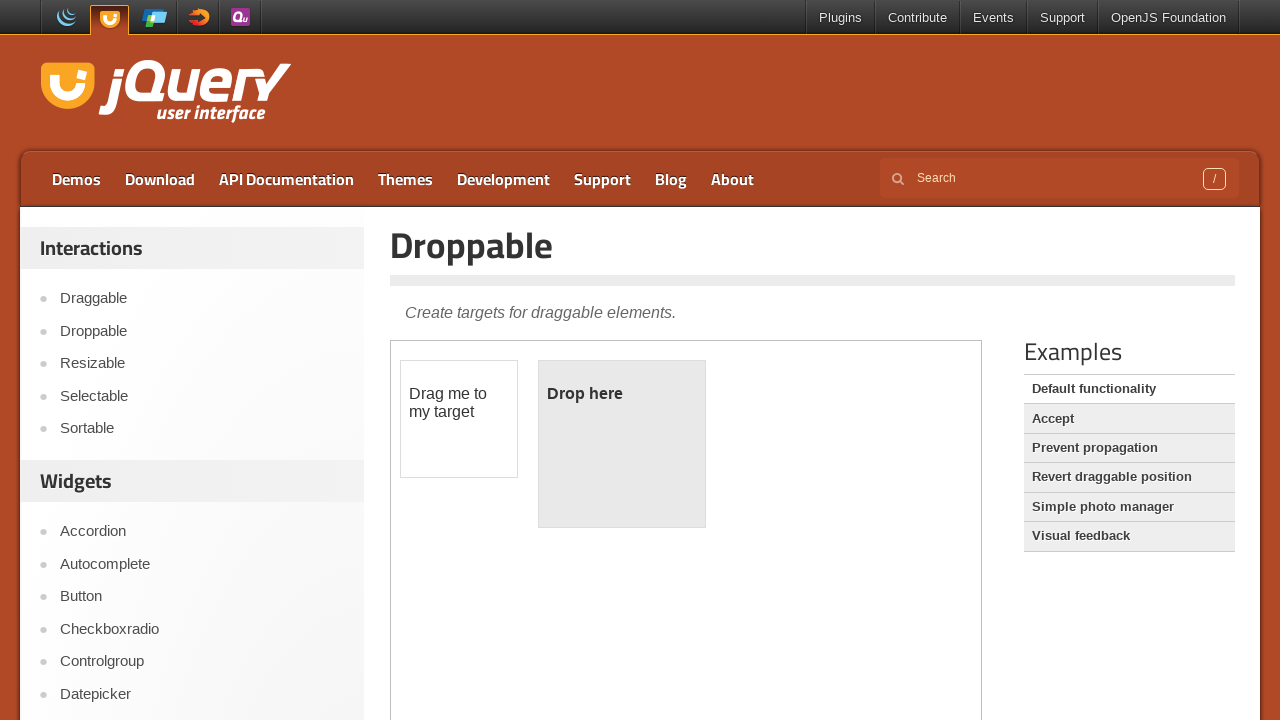

Located the draggable element with id 'draggable'
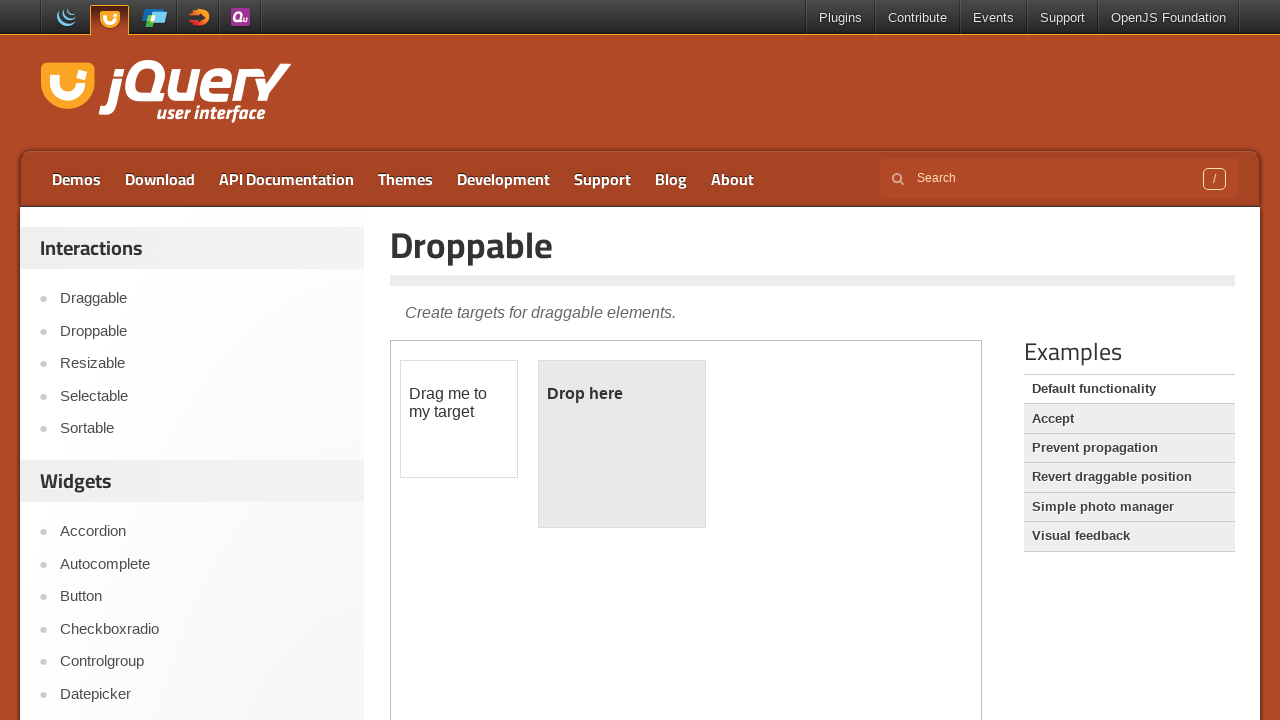

Located the droppable target element with id 'droppable'
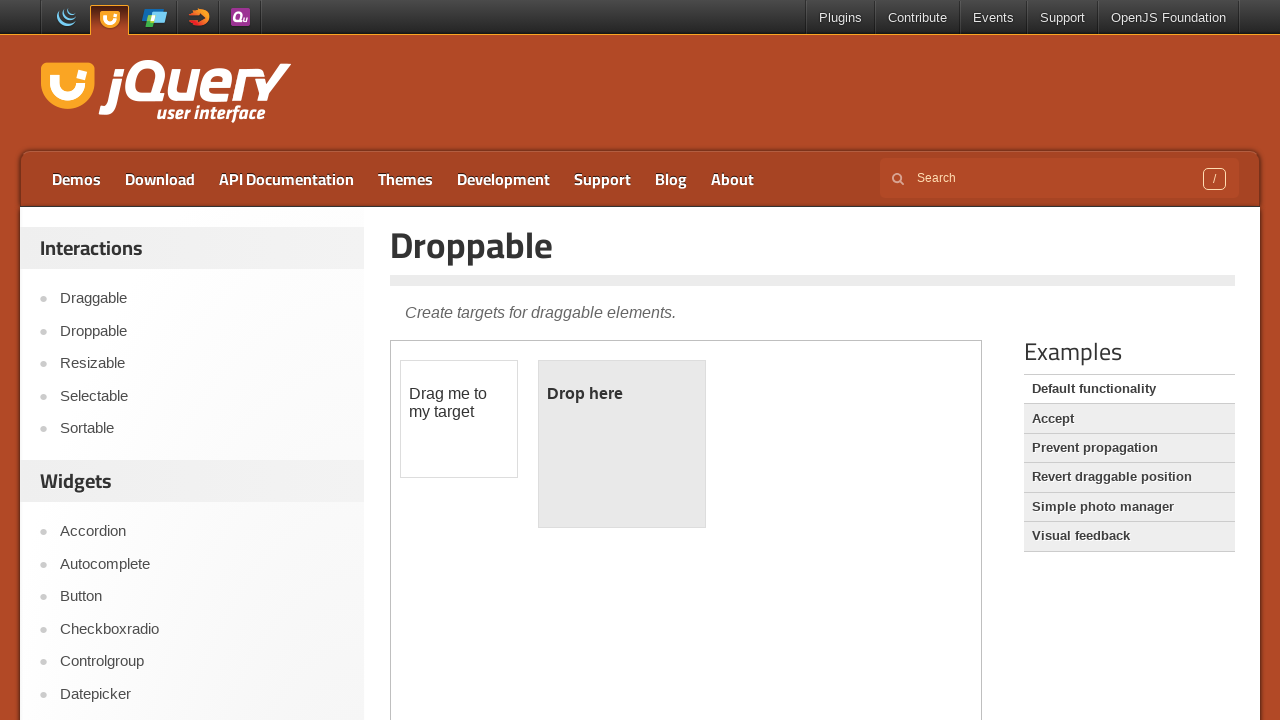

Dragged the draggable element and dropped it onto the droppable target at (622, 444)
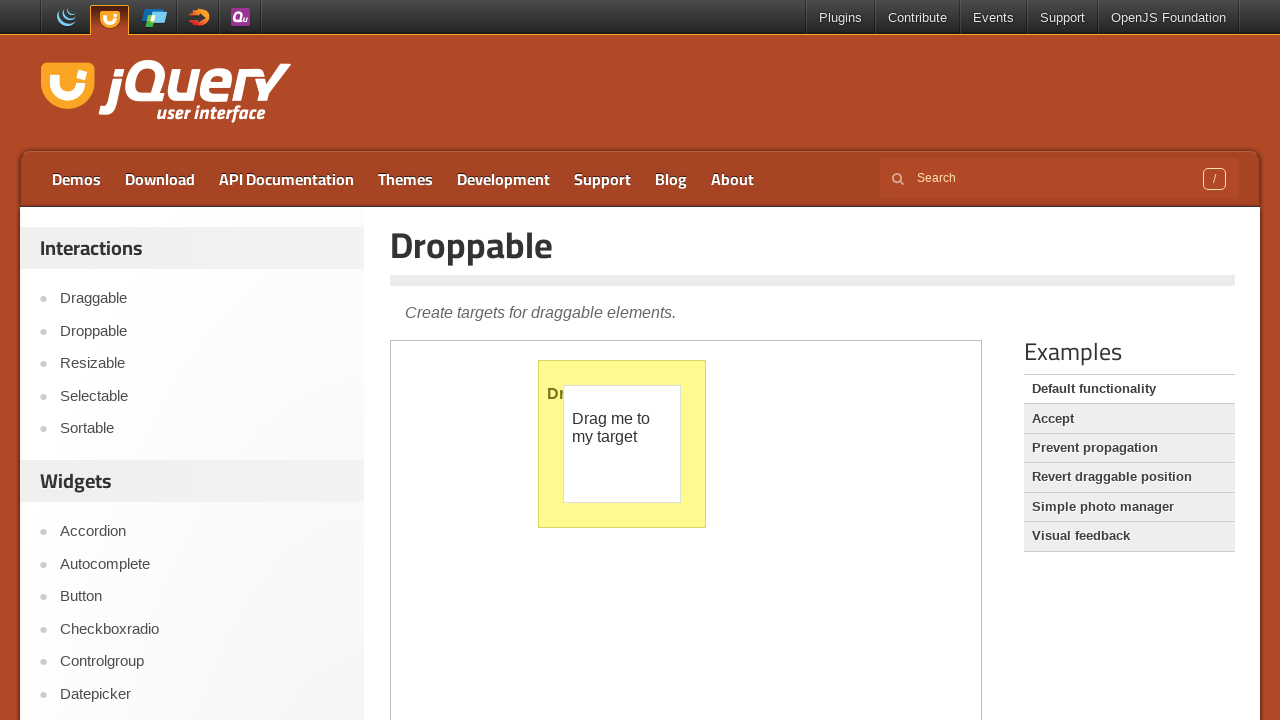

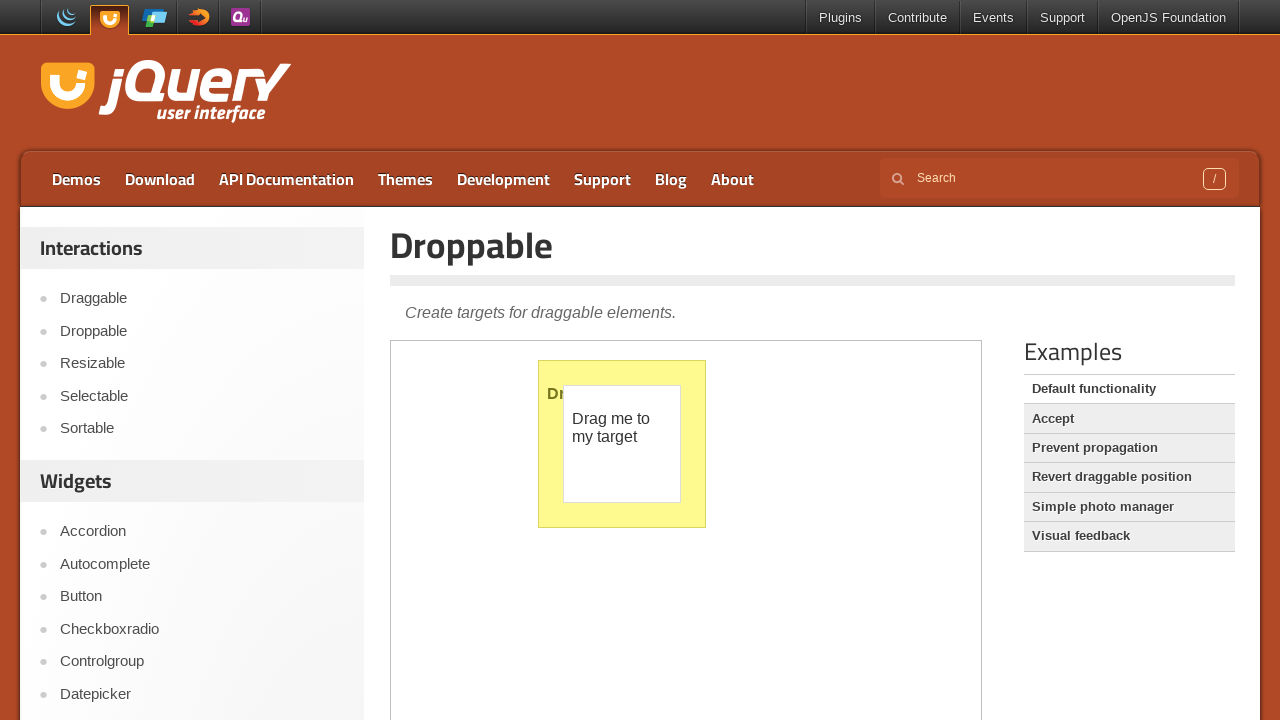